Tests a registration form by interacting with various form elements including text inputs, radio buttons, checkboxes, and dropdown selections

Starting URL: http://demo.automationtesting.in/Register.html

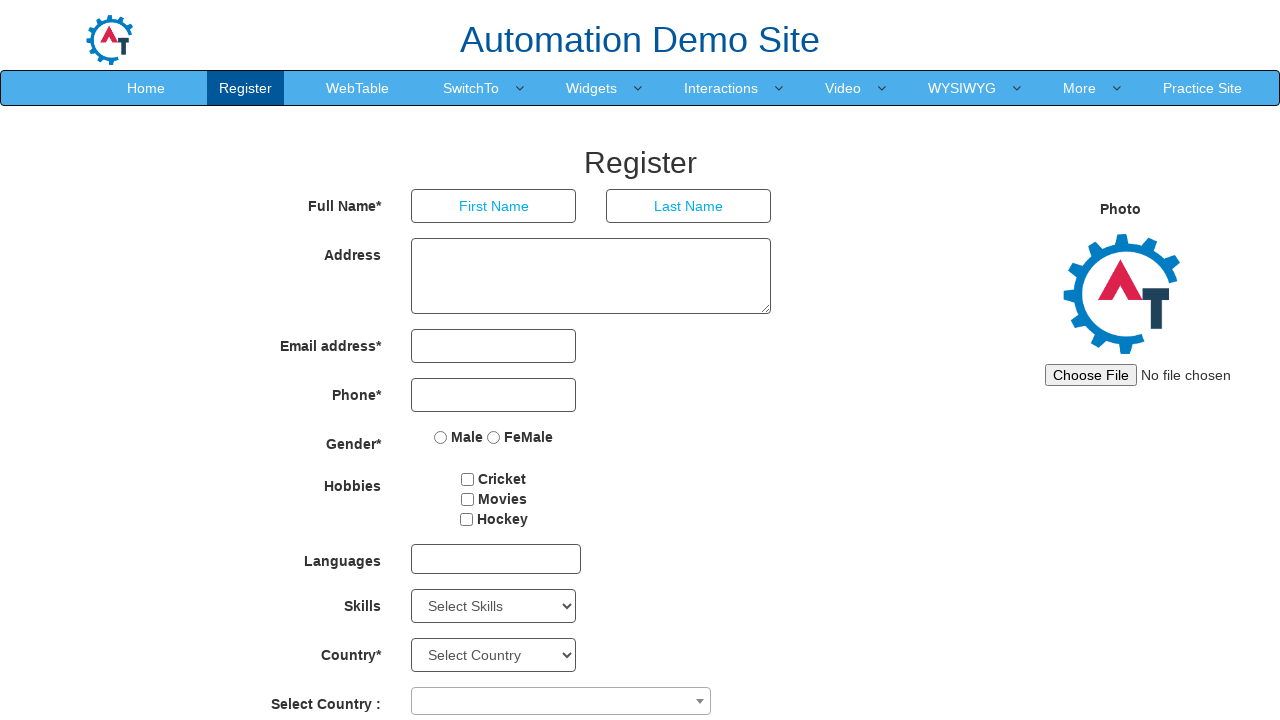

Clicked on first name input field at (494, 206) on xpath=//input[@placeholder='First Name']
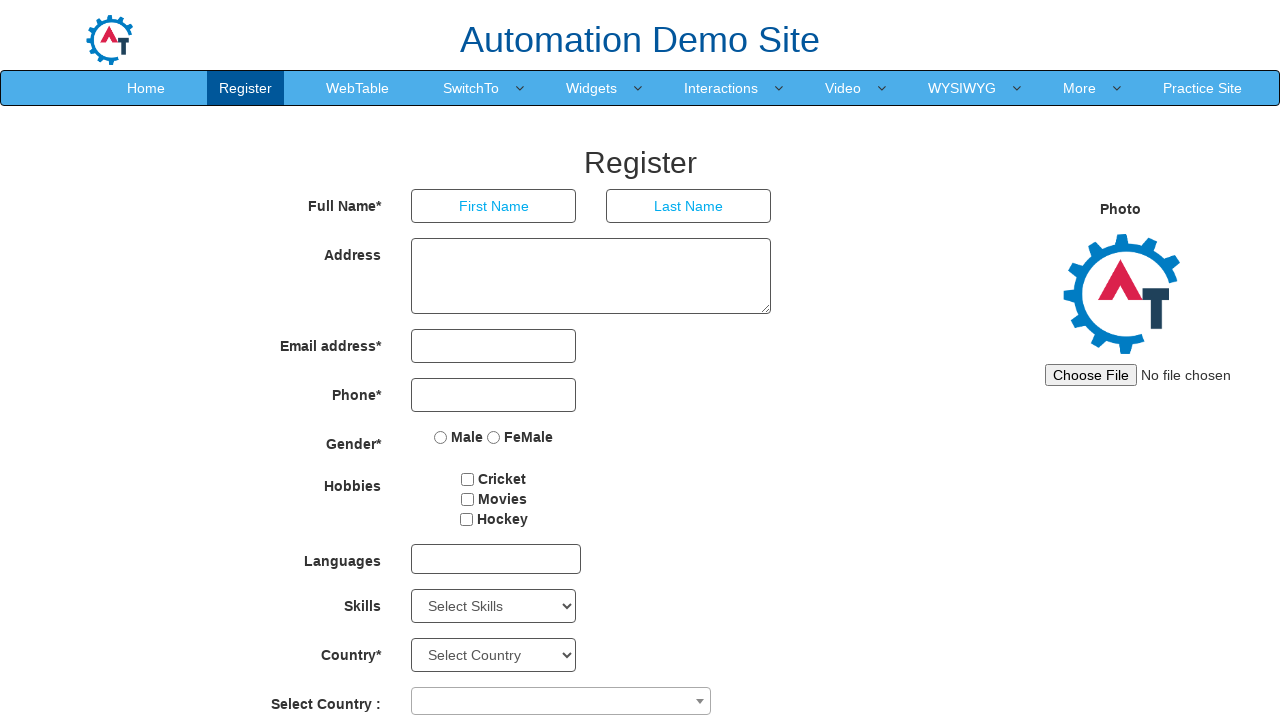

Filled first name field with 'Lankesh' on //input[@placeholder='First Name']
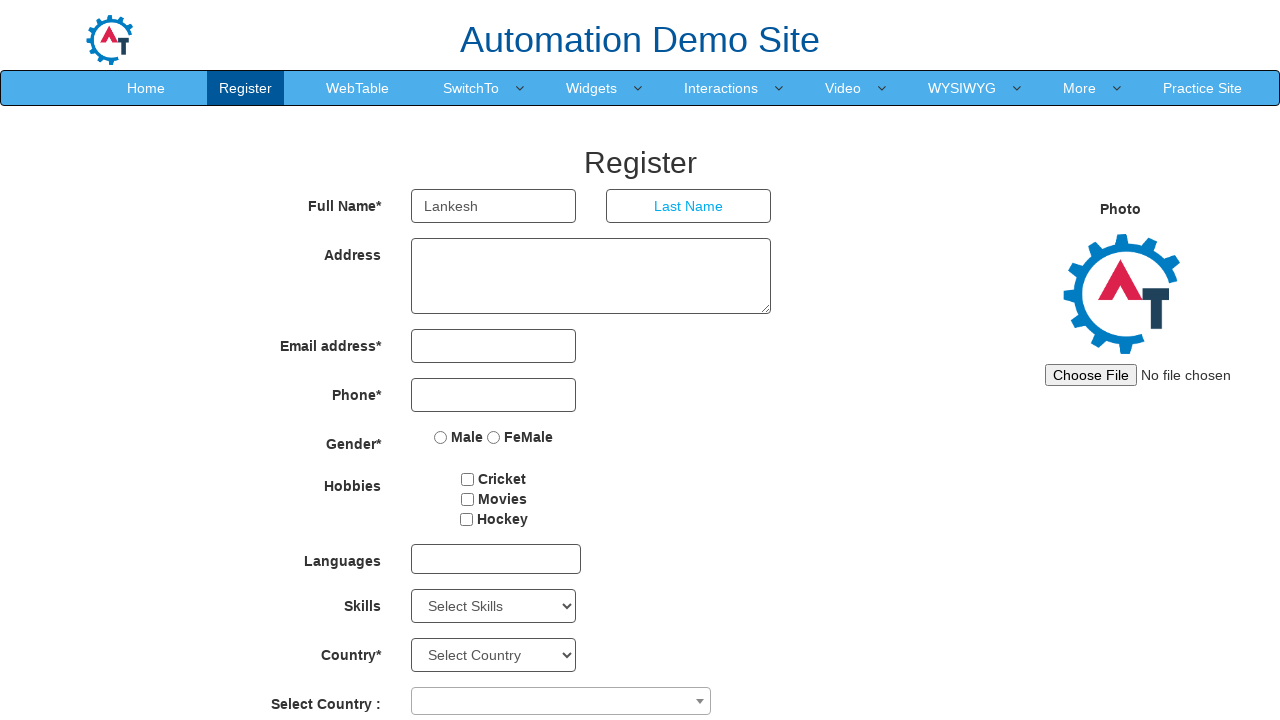

Waited 5000ms
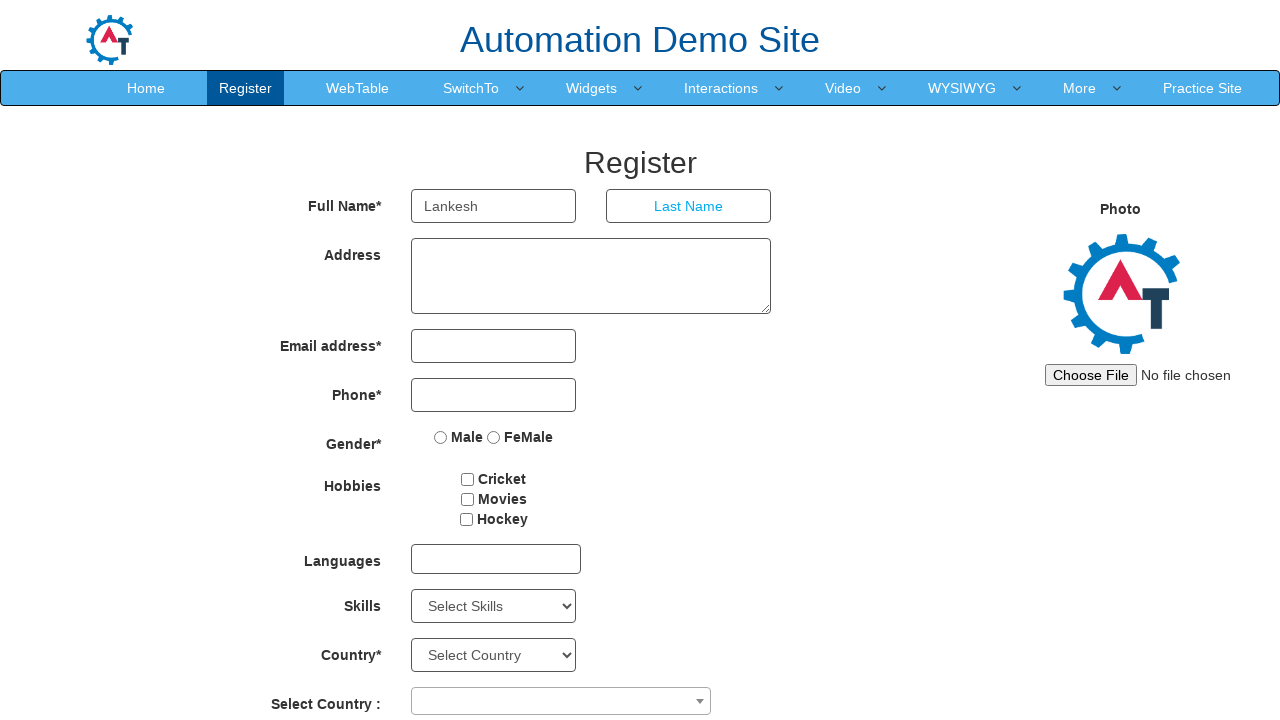

Cleared first name field on //input[@placeholder='First Name']
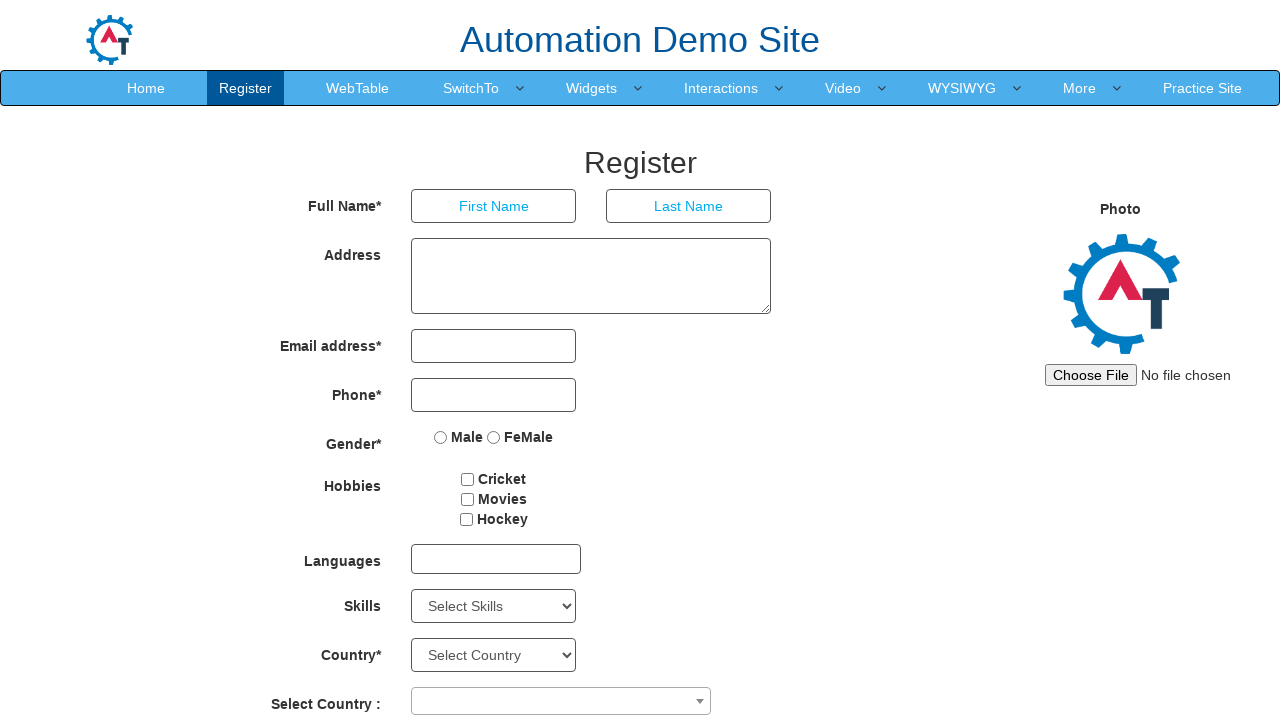

Clicked submit button at (572, 623) on #submitbtn
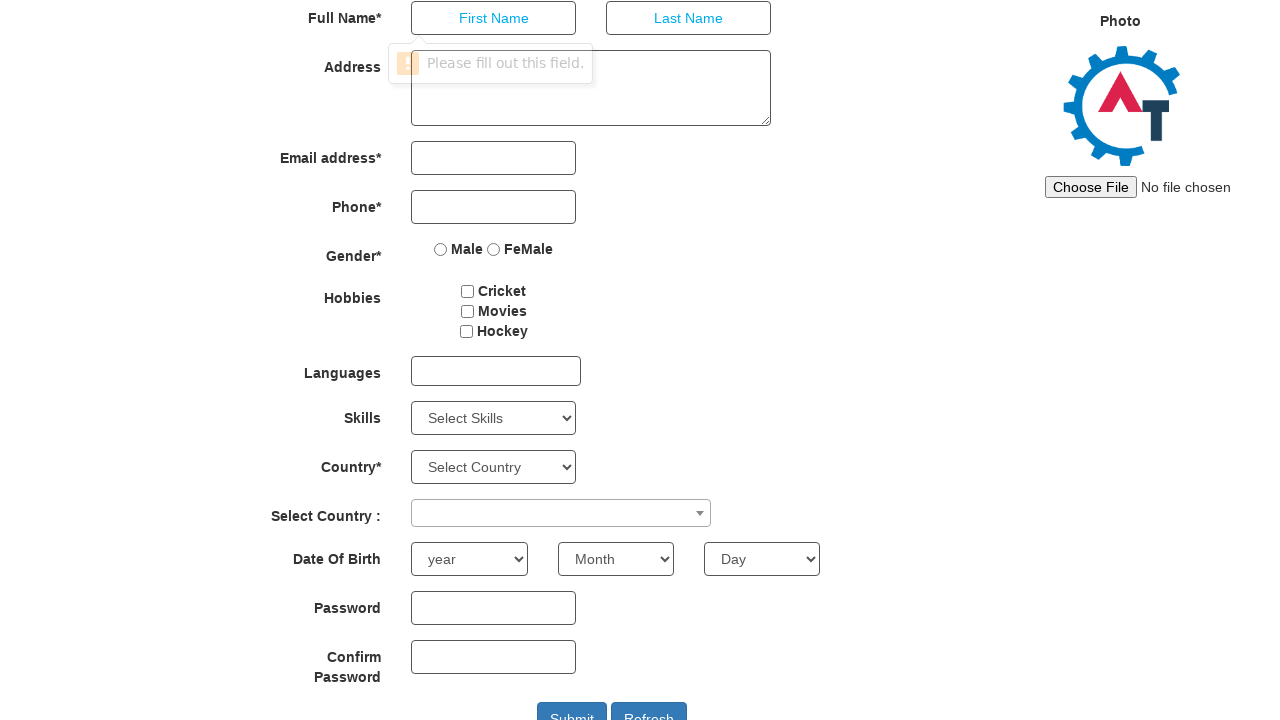

Clicked refresh button at (649, 703) on #Button1
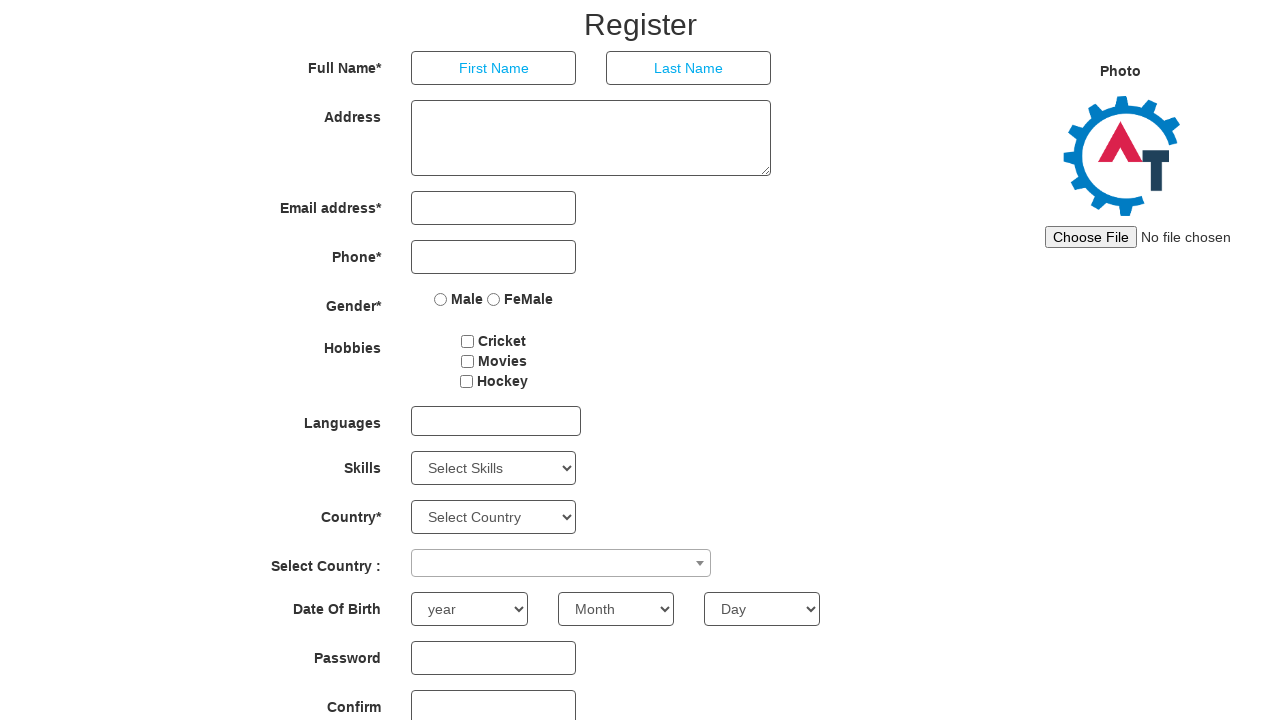

Selected male radio button at (441, 234) on xpath=//label[1]//input[1]
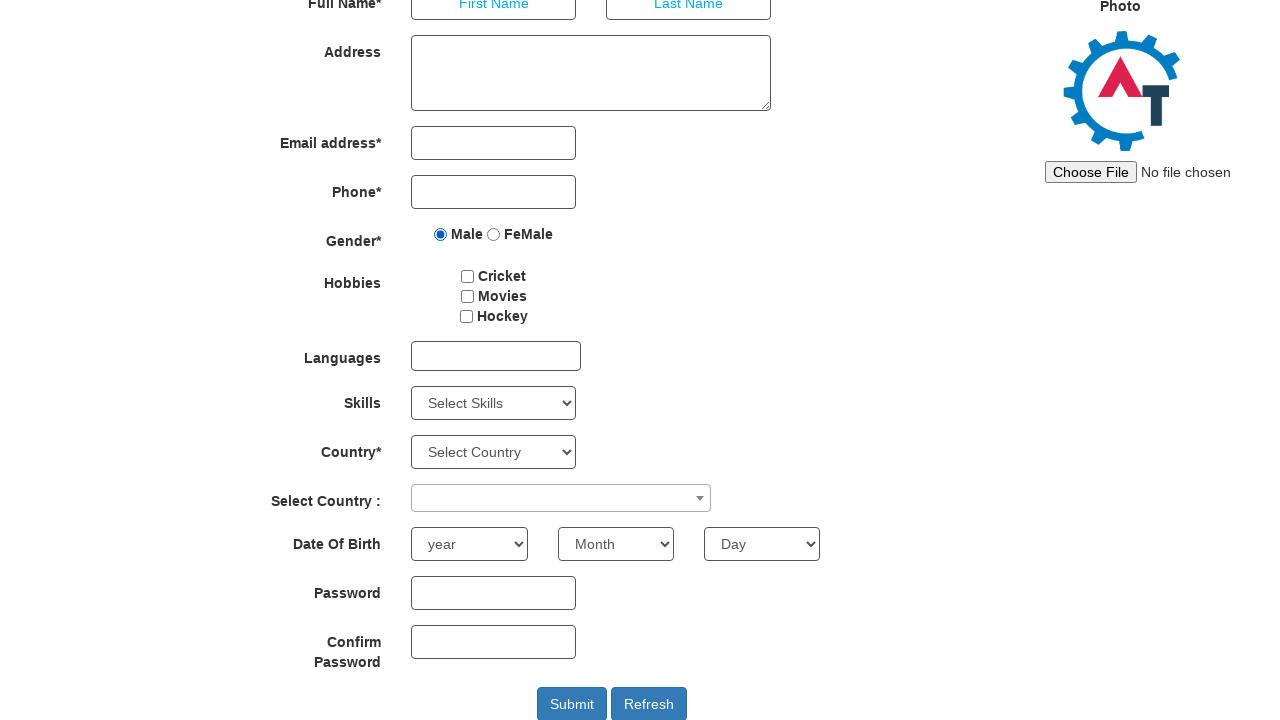

Selected cricket checkbox at (468, 276) on #checkbox1
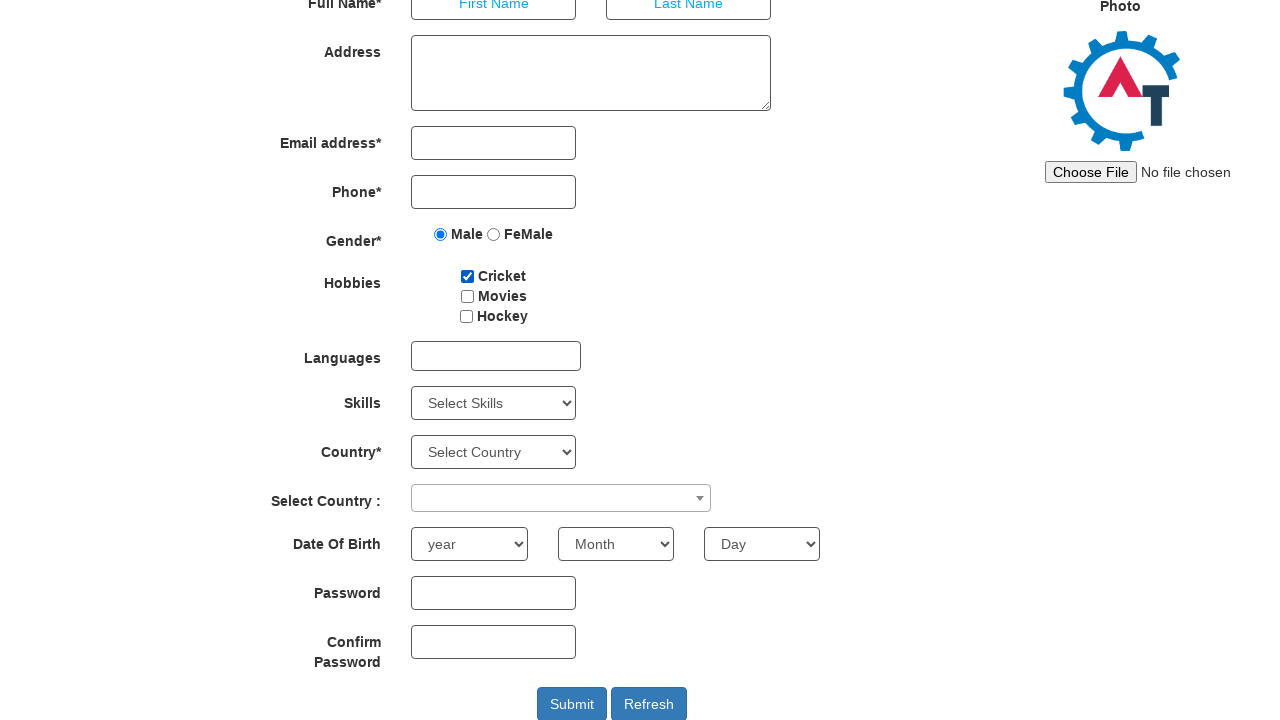

Selected 5th option from Skills dropdown by index on //select[@id='Skills']
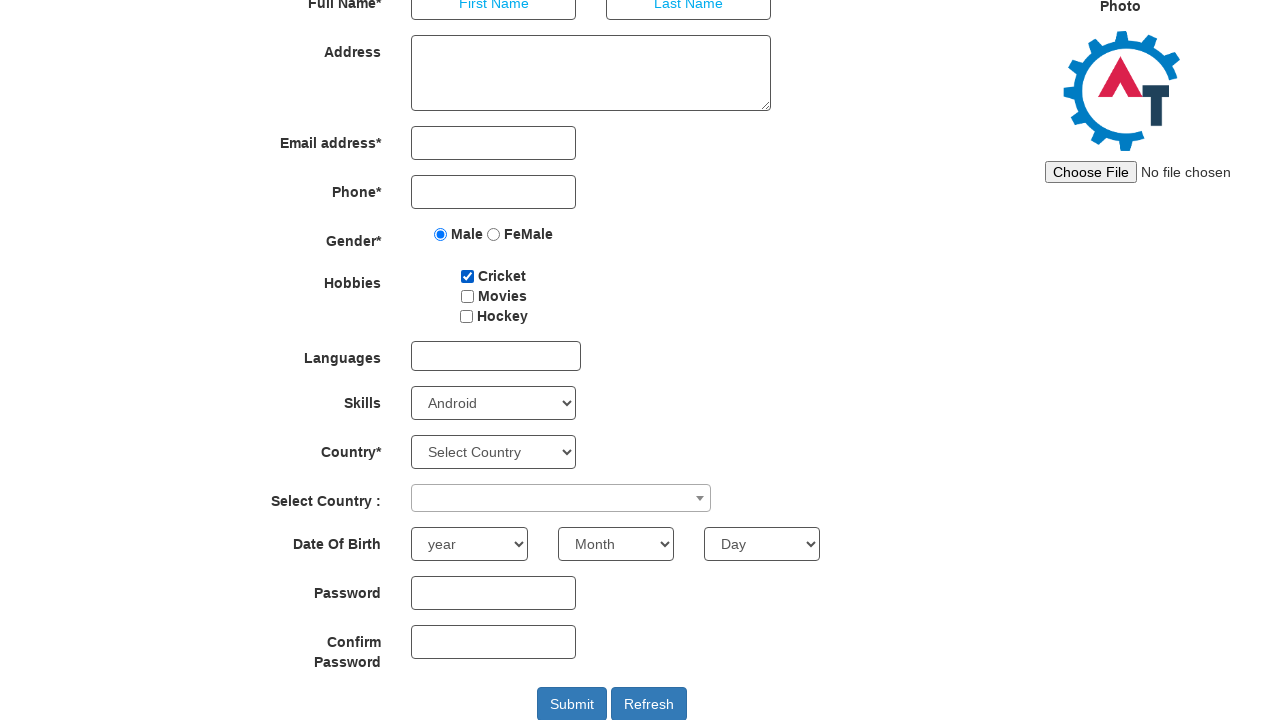

Selected option with value 'C' from Skills dropdown on //select[@id='Skills']
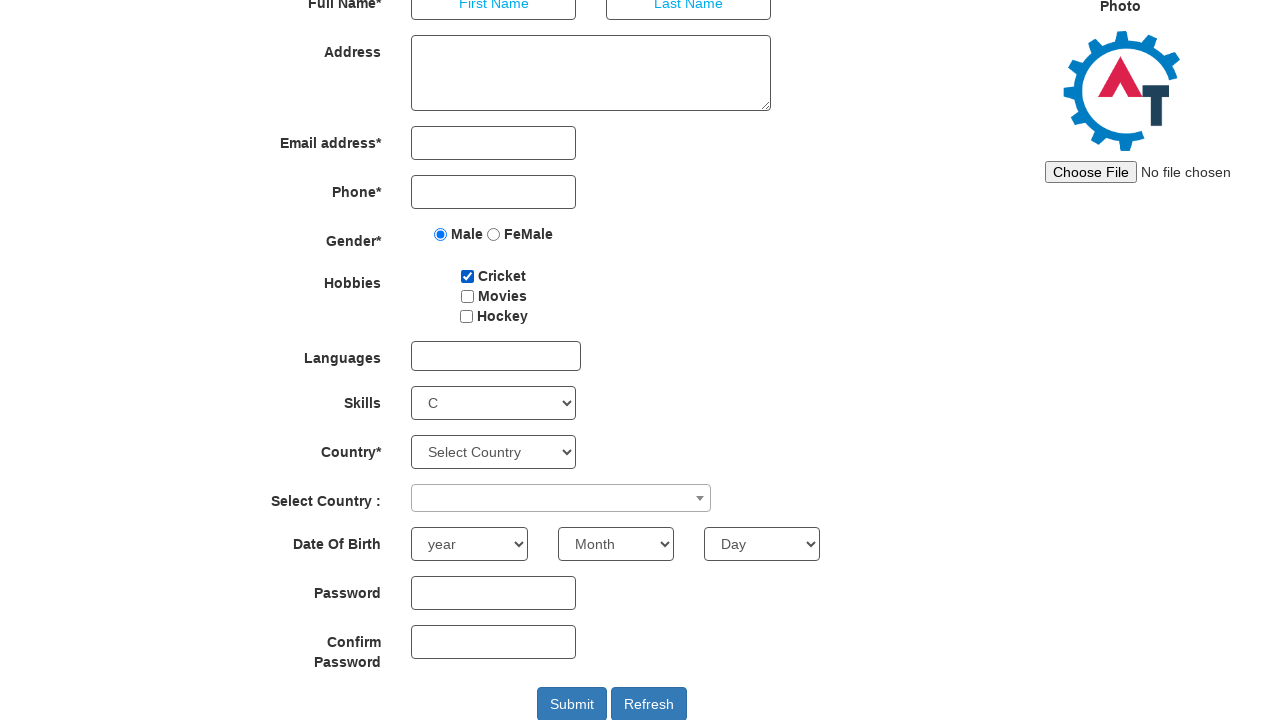

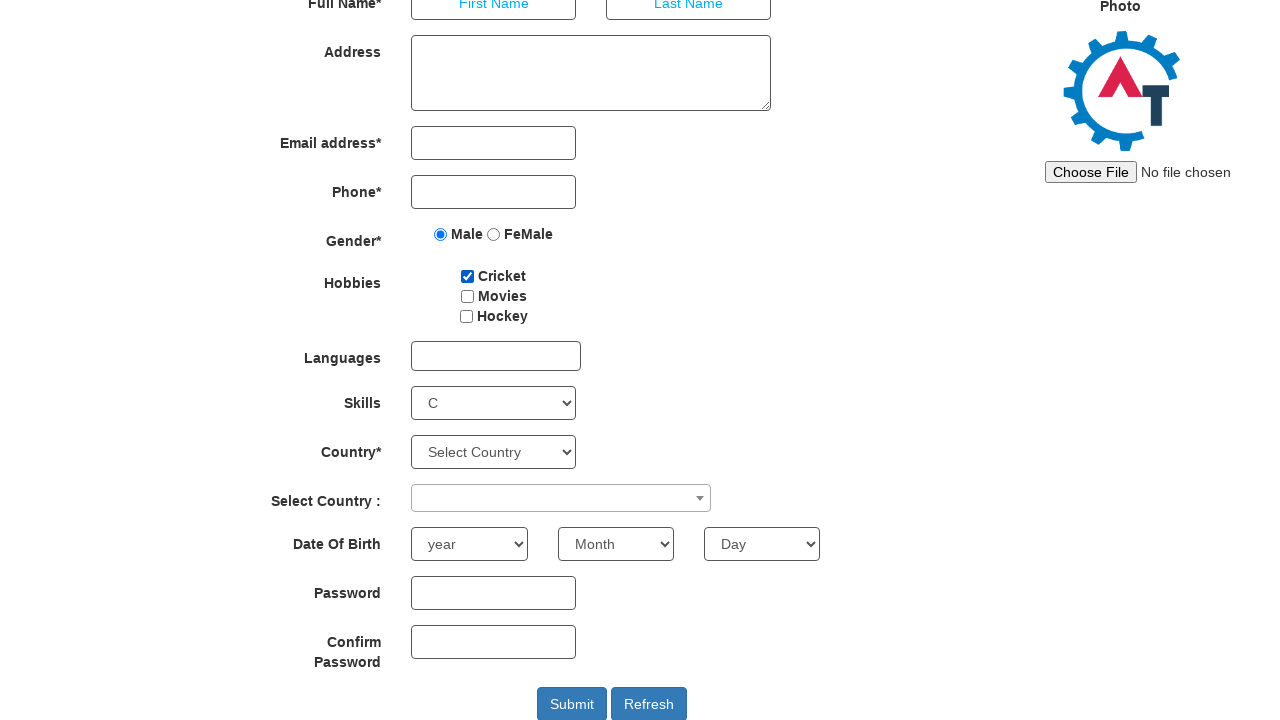